Tests dropdown selection functionality by selecting a year (2020), month (August), and day (5) from respective dropdown menus on a test page.

Starting URL: https://testcenter.techproeducation.com/index.php?page=dropdown

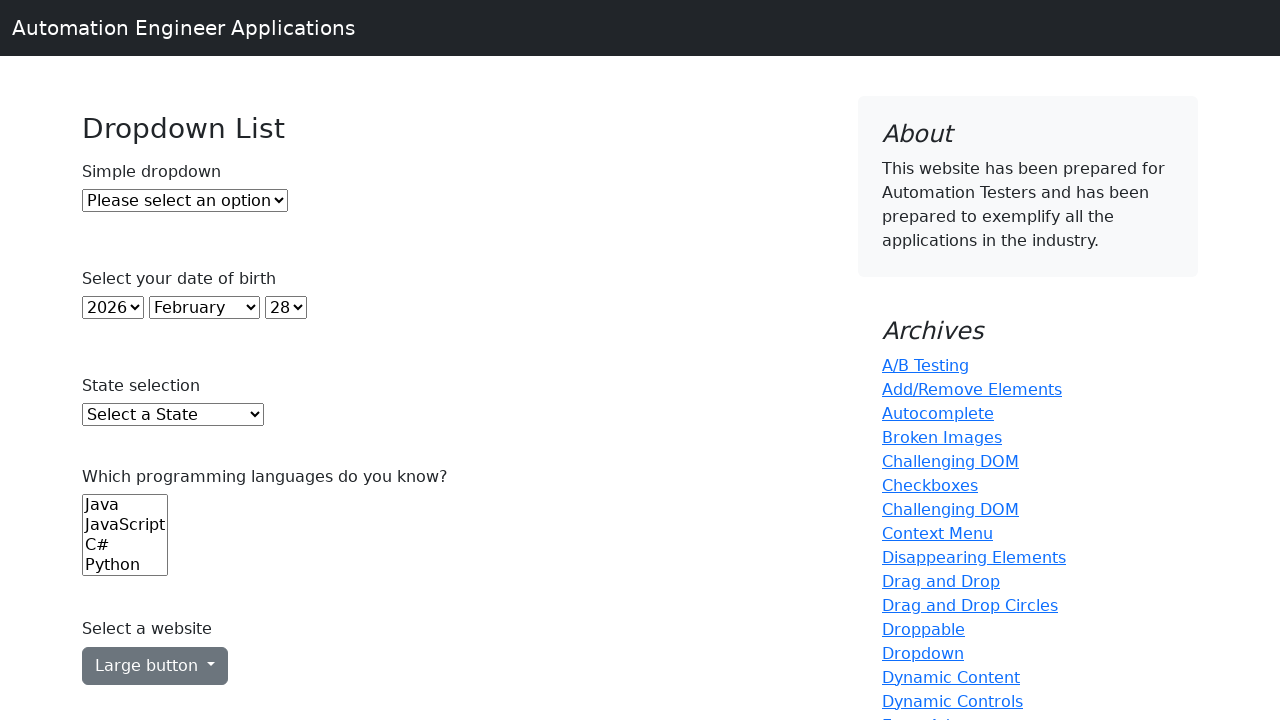

Selected year 2020 from the Year dropdown on select#year
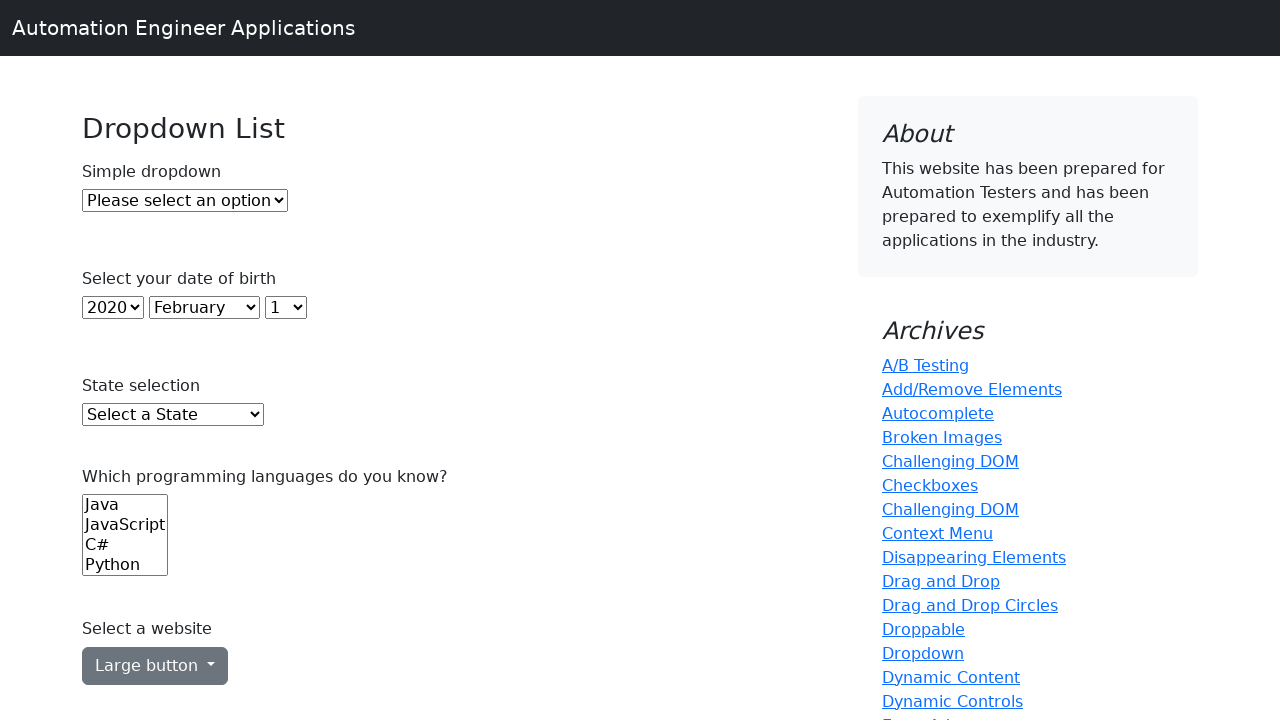

Selected August from the Month dropdown on select#month
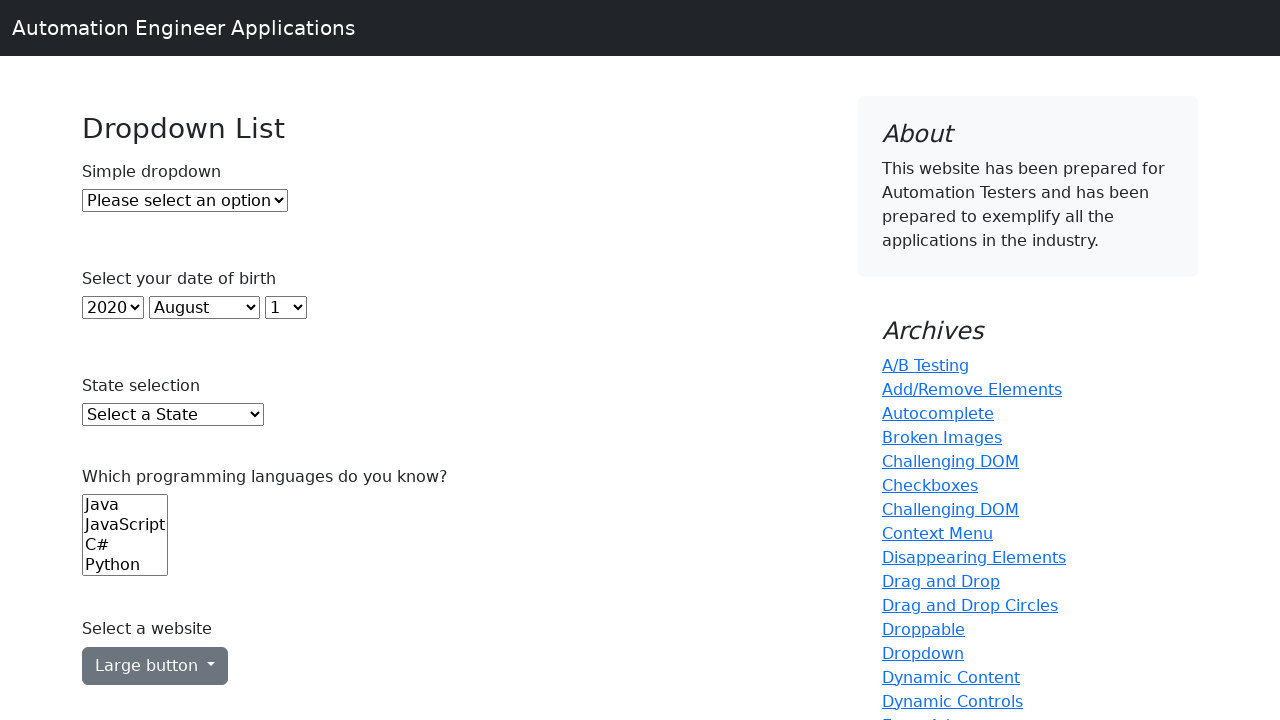

Selected day 5 from the Day dropdown on select#day
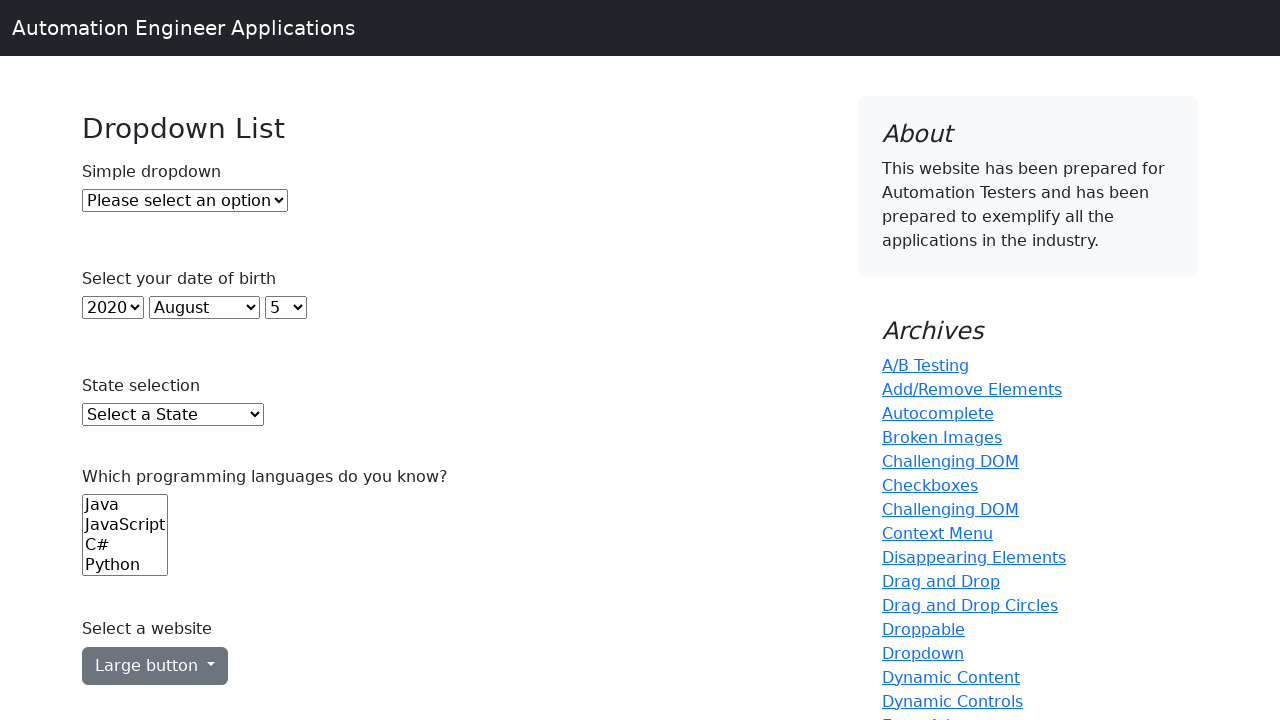

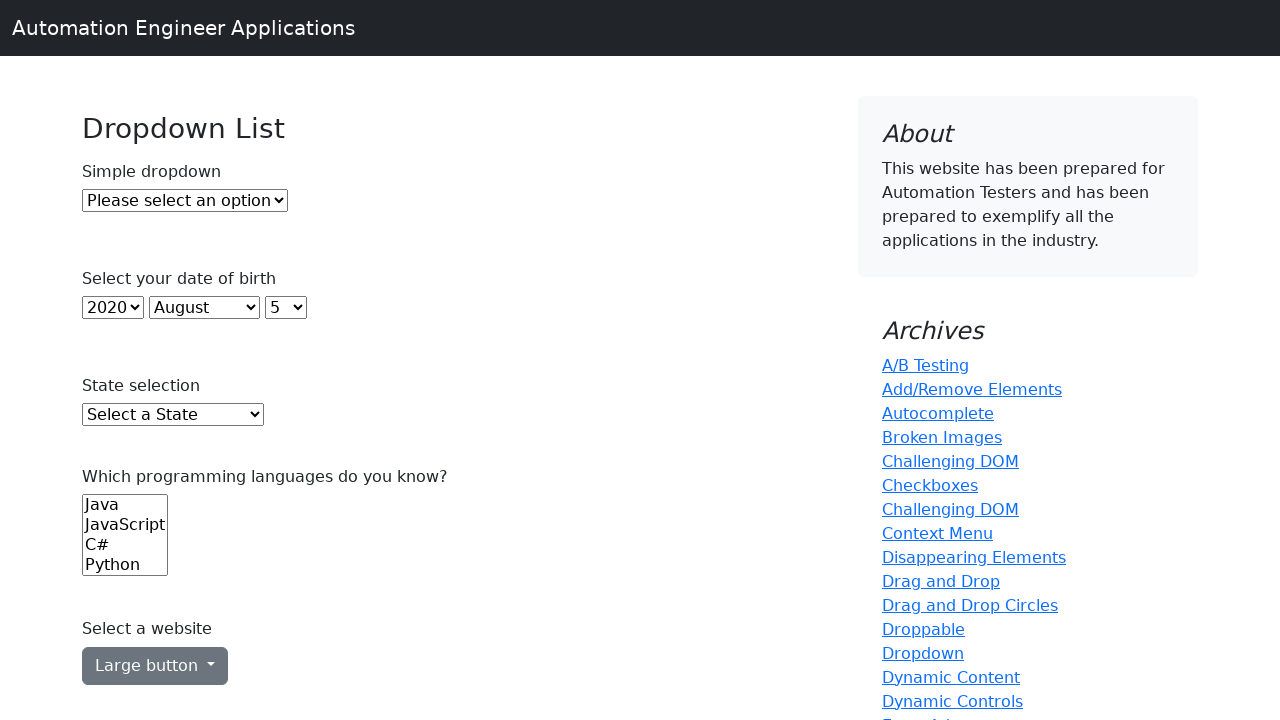